Tests sorting the Due column in ascending order on table2 using semantic class-based locators instead of pseudo-class selectors.

Starting URL: http://the-internet.herokuapp.com/tables

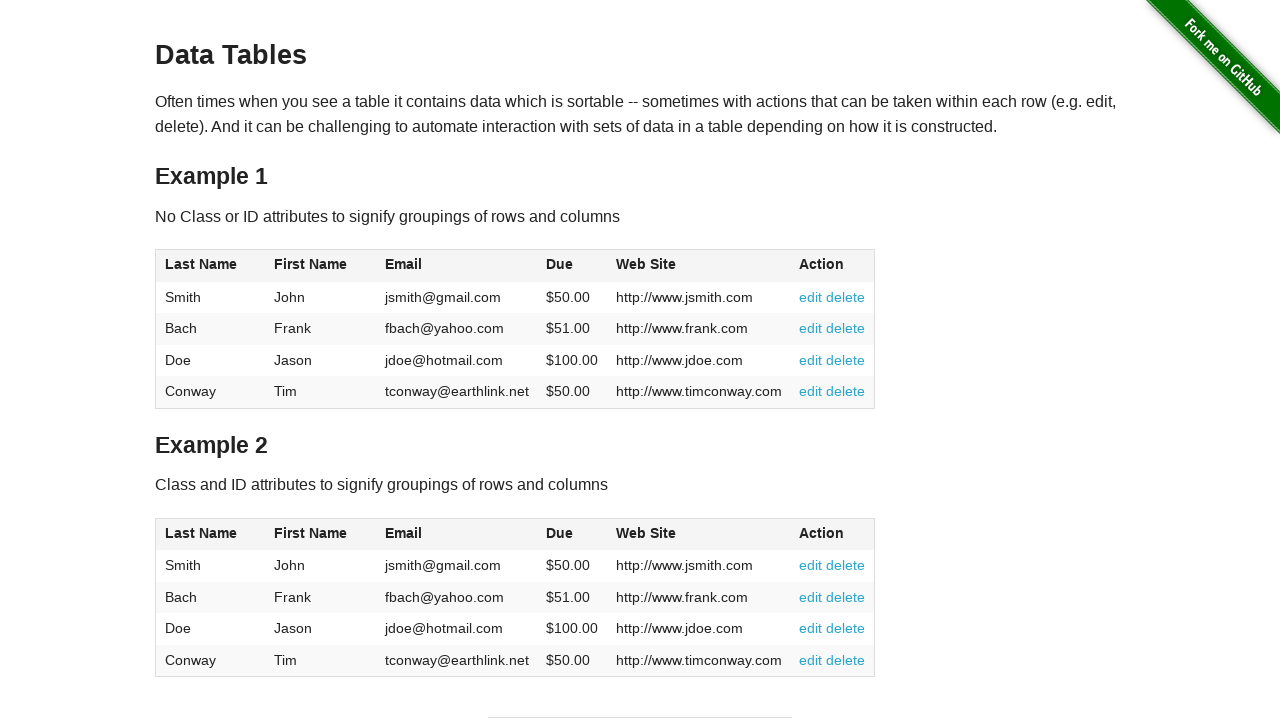

Clicked Due column header in table2 to sort at (560, 533) on #table2 thead .dues
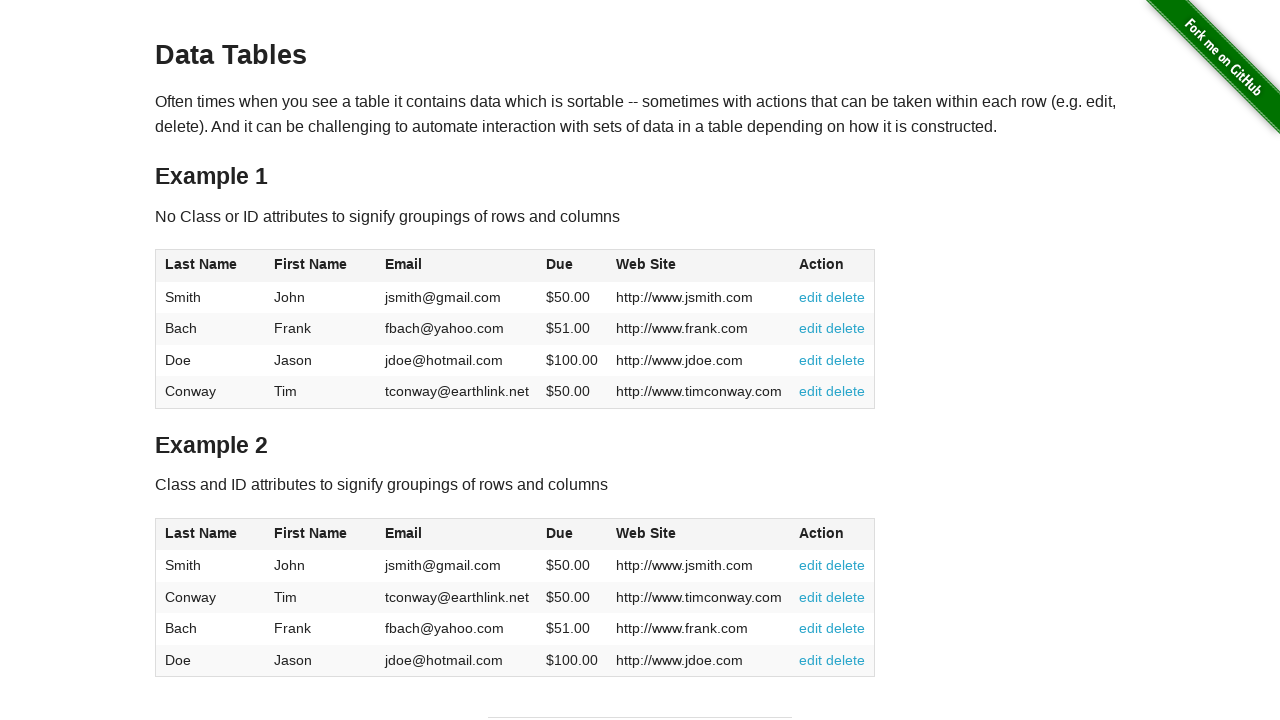

Due column data loaded in table2 tbody
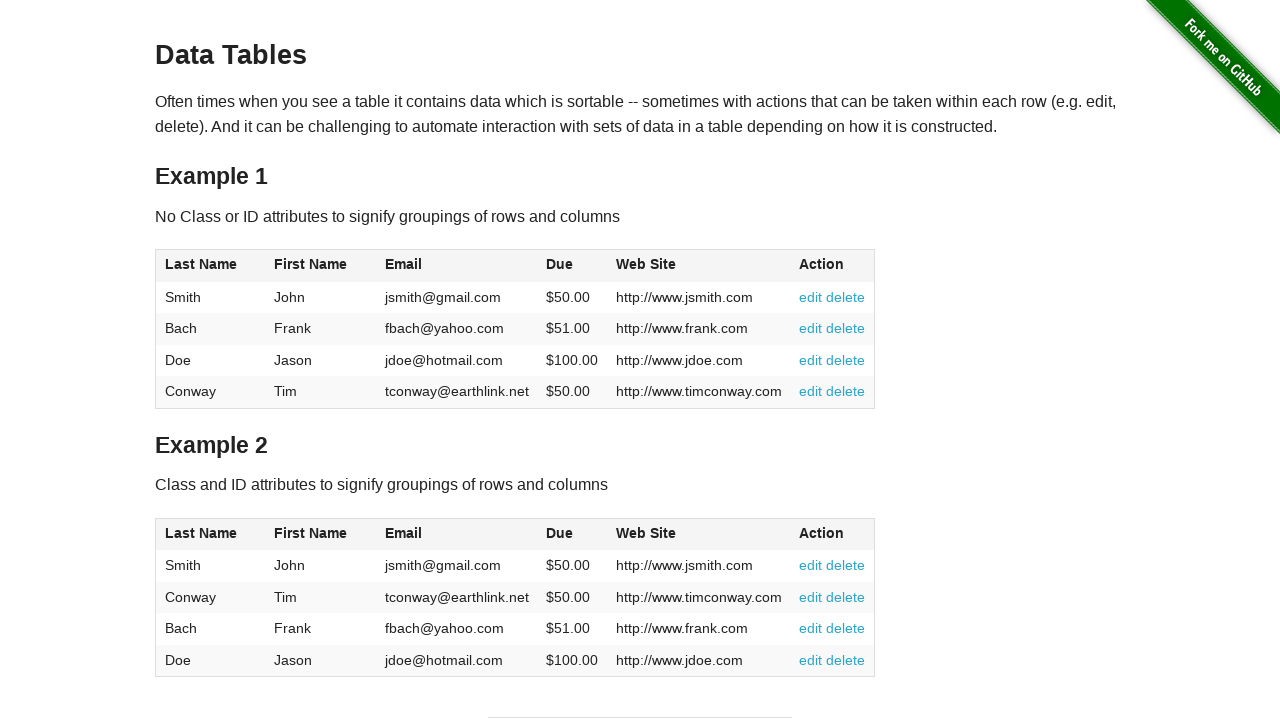

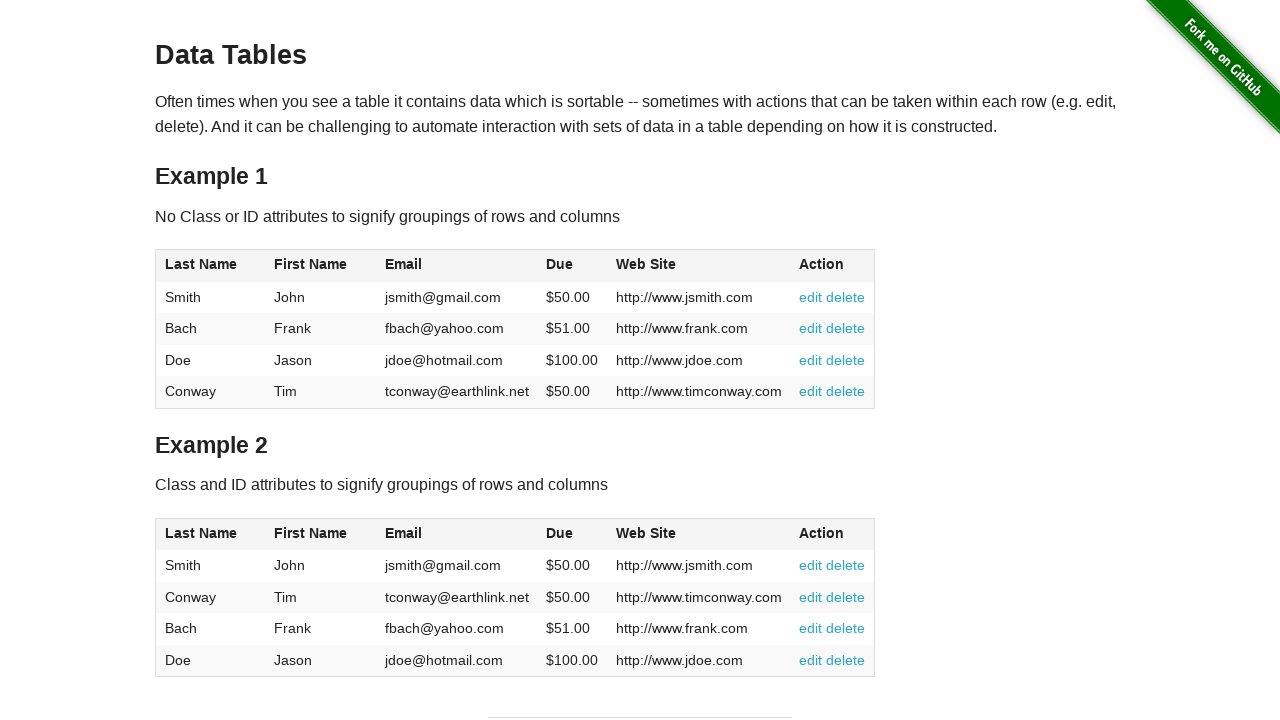